Tests infinite scroll functionality by scrolling to the last paragraph and verifying that more paragraphs are loaded dynamically.

Starting URL: https://bonigarcia.dev/selenium-webdriver-java/infinite-scroll.html

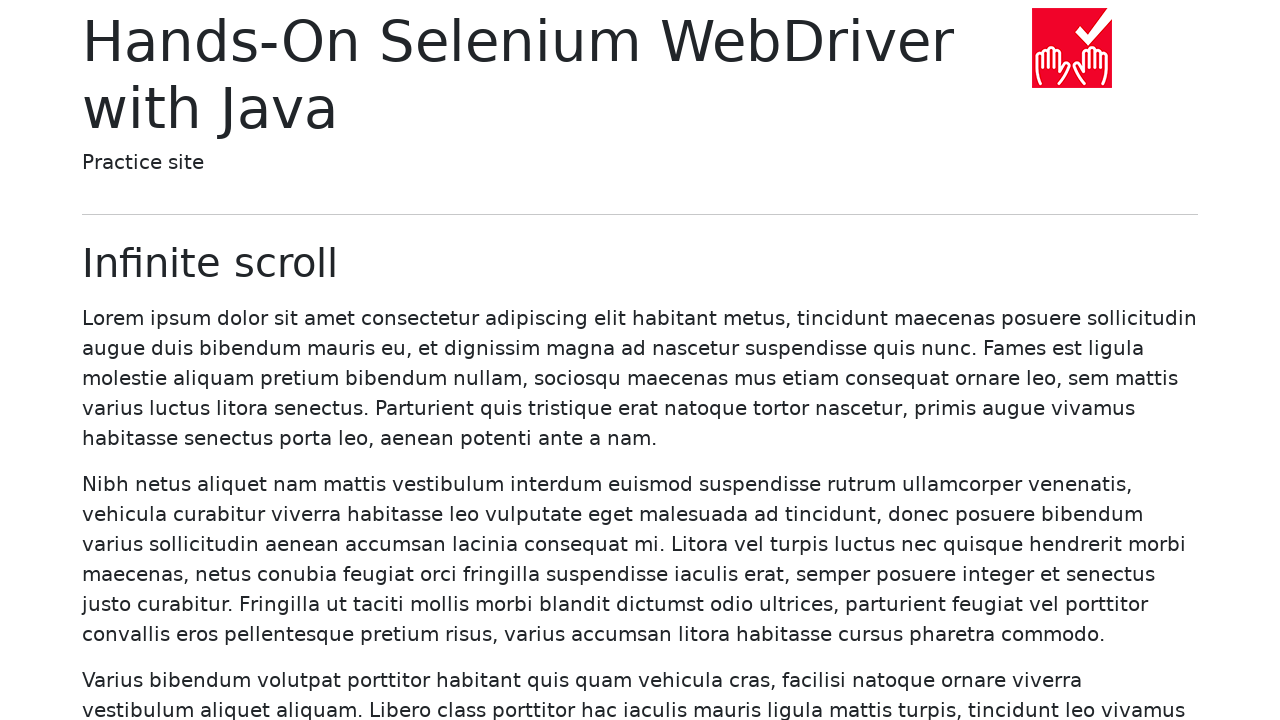

Initial paragraphs loaded on the page
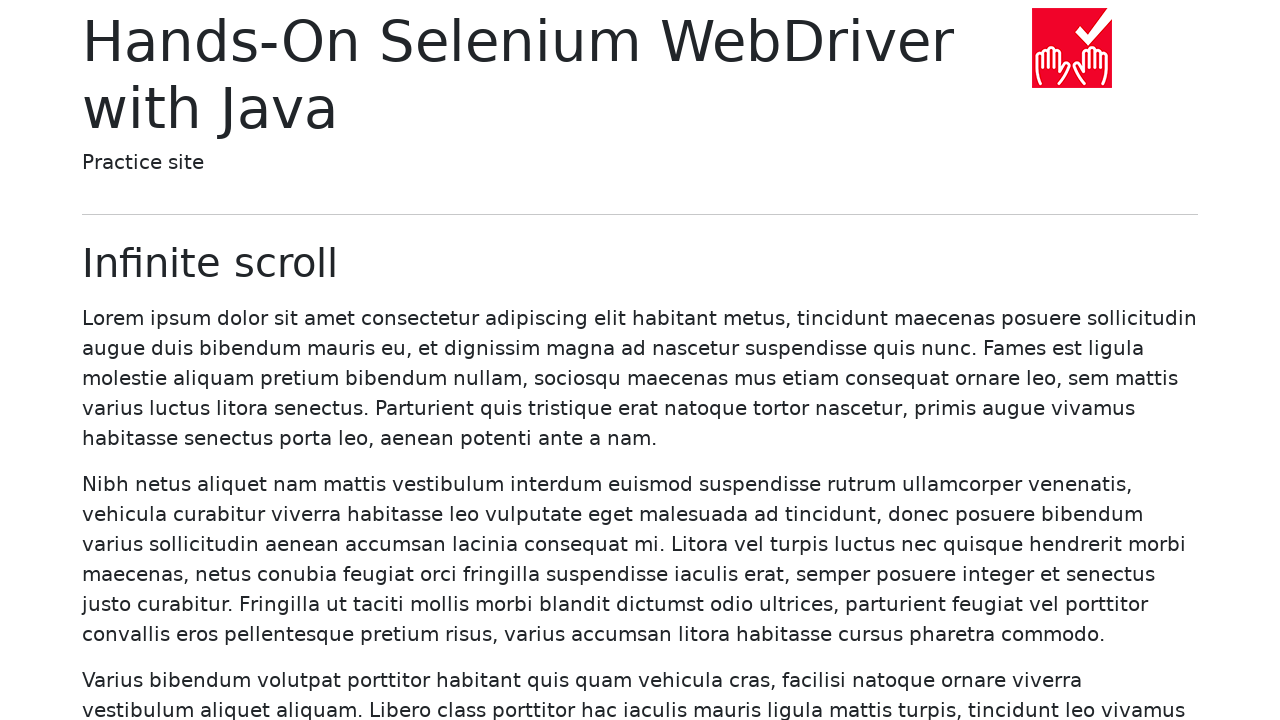

Retrieved initial paragraph count: 20 paragraphs
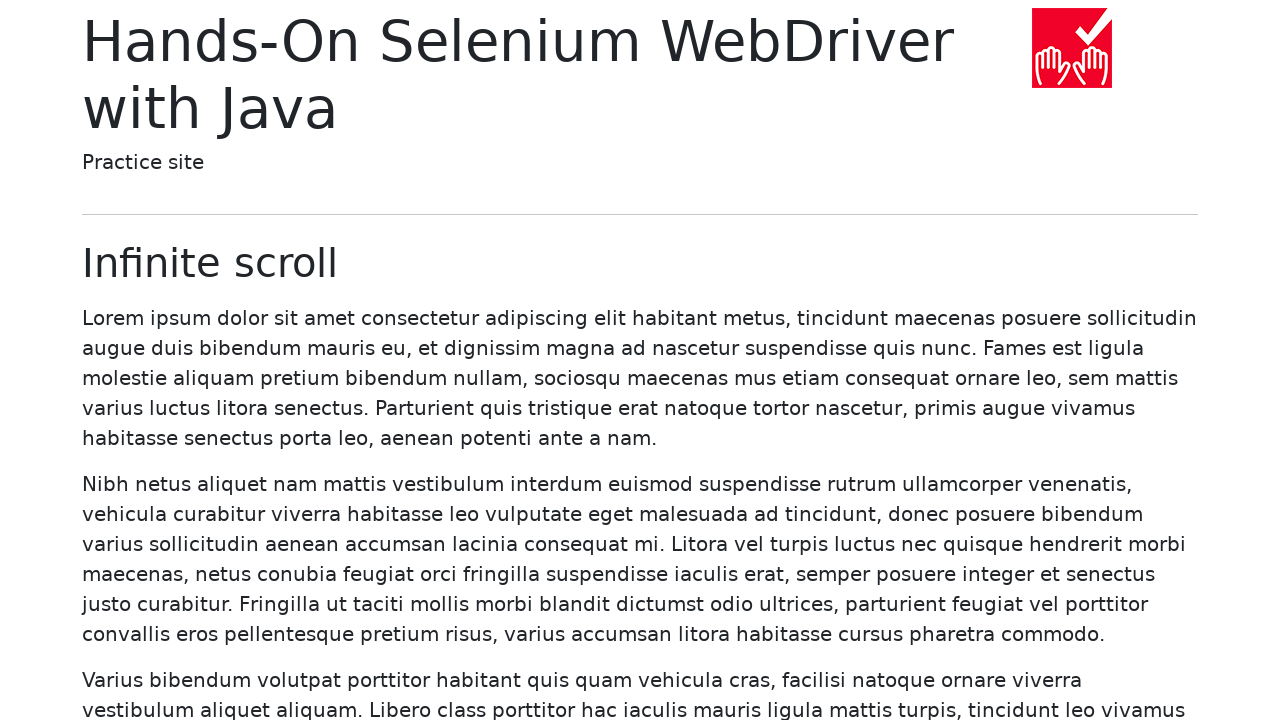

Scrolled to the last paragraph (paragraph 20) to trigger infinite scroll
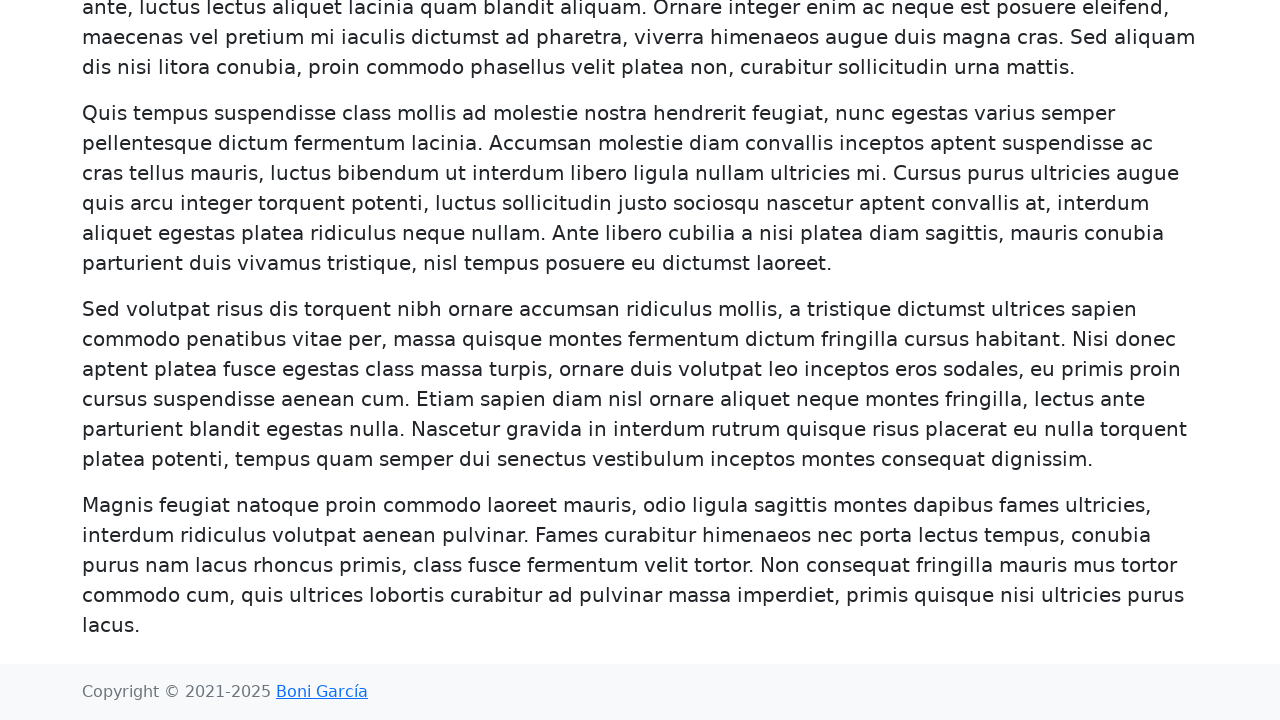

Waited for more paragraphs to load dynamically (expected more than 20)
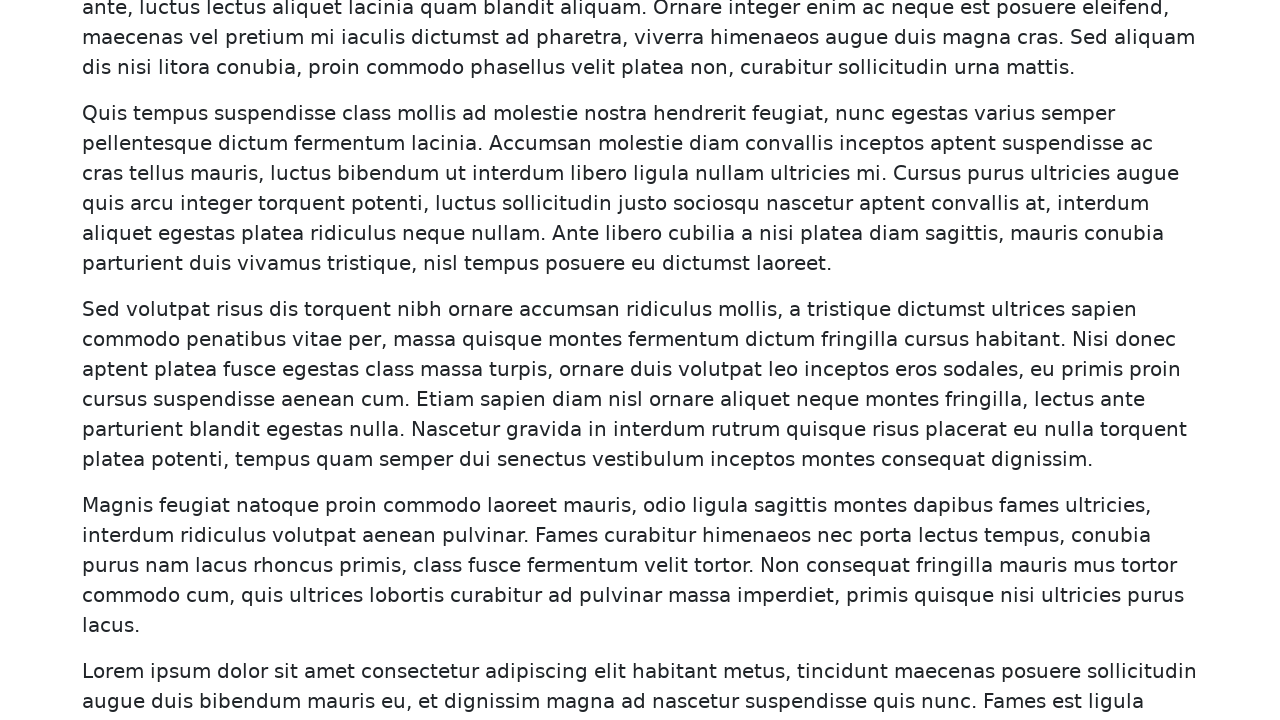

Verified infinite scroll worked: 40 paragraphs loaded (increased from 20)
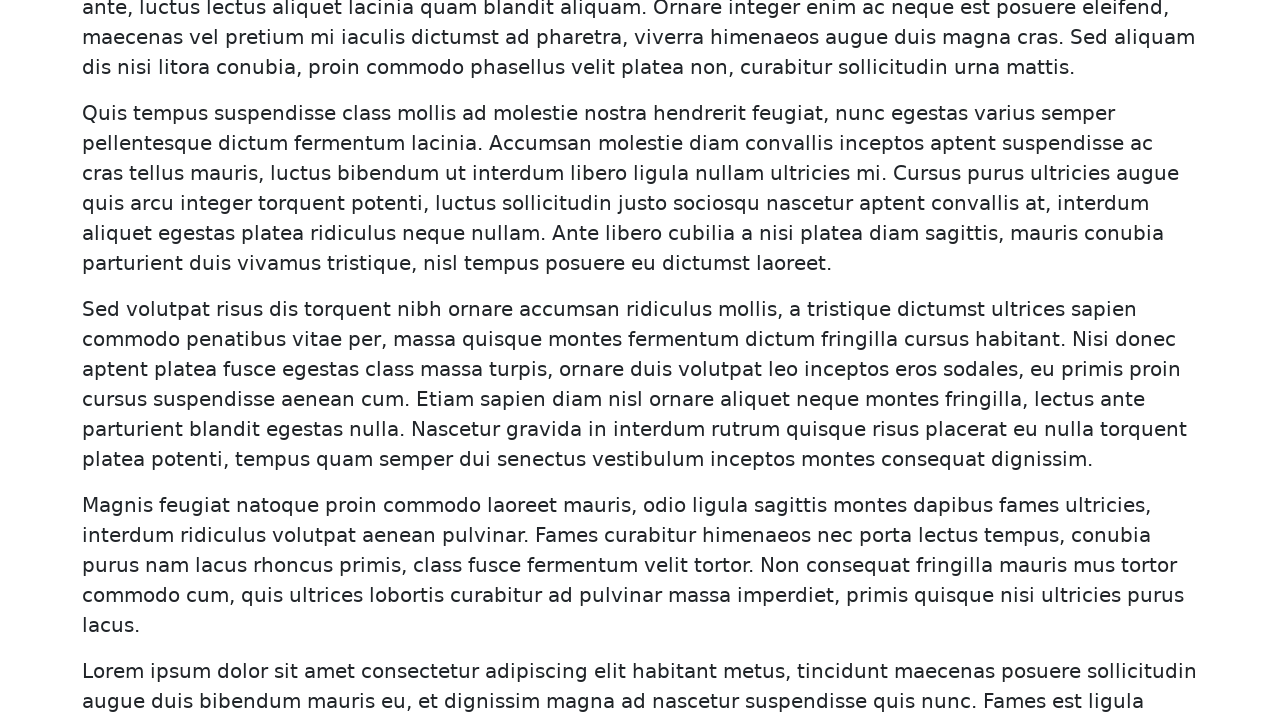

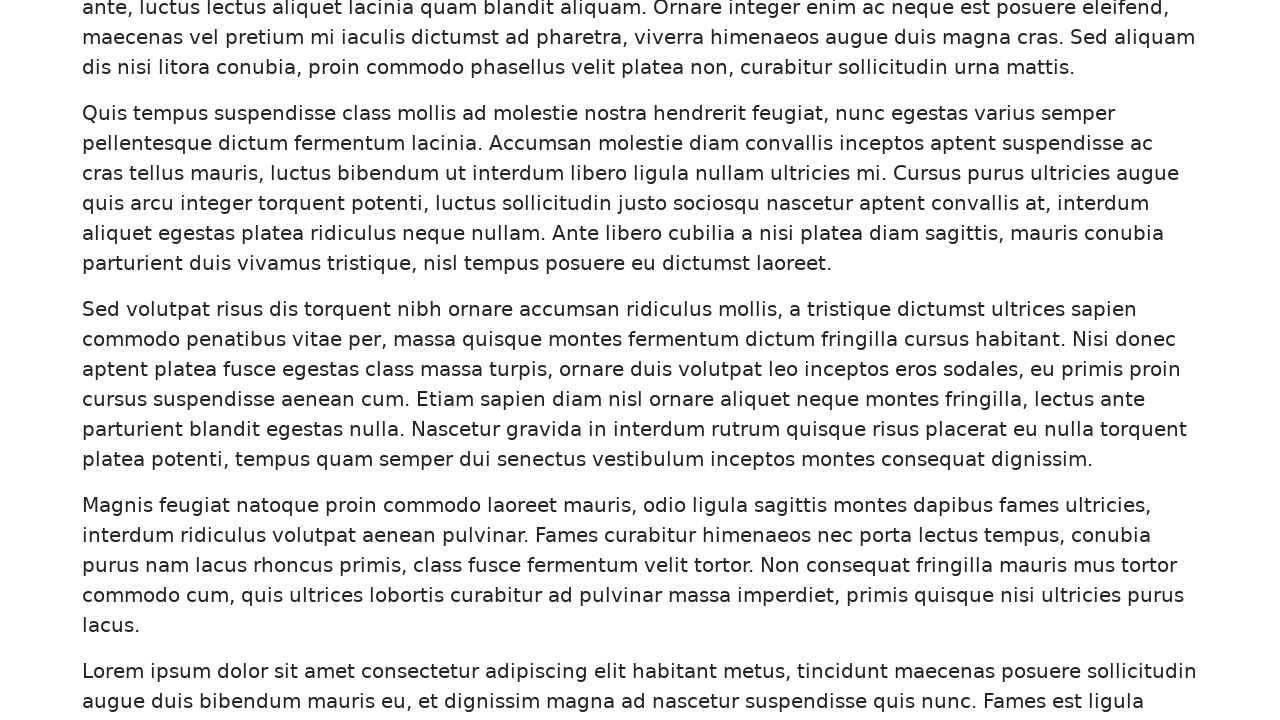